Tests table sorting functionality by clicking a column header to sort items alphabetically, then navigates through pagination to find a specific item containing "Rice"

Starting URL: https://rahulshettyacademy.com/seleniumPractise/#/offers

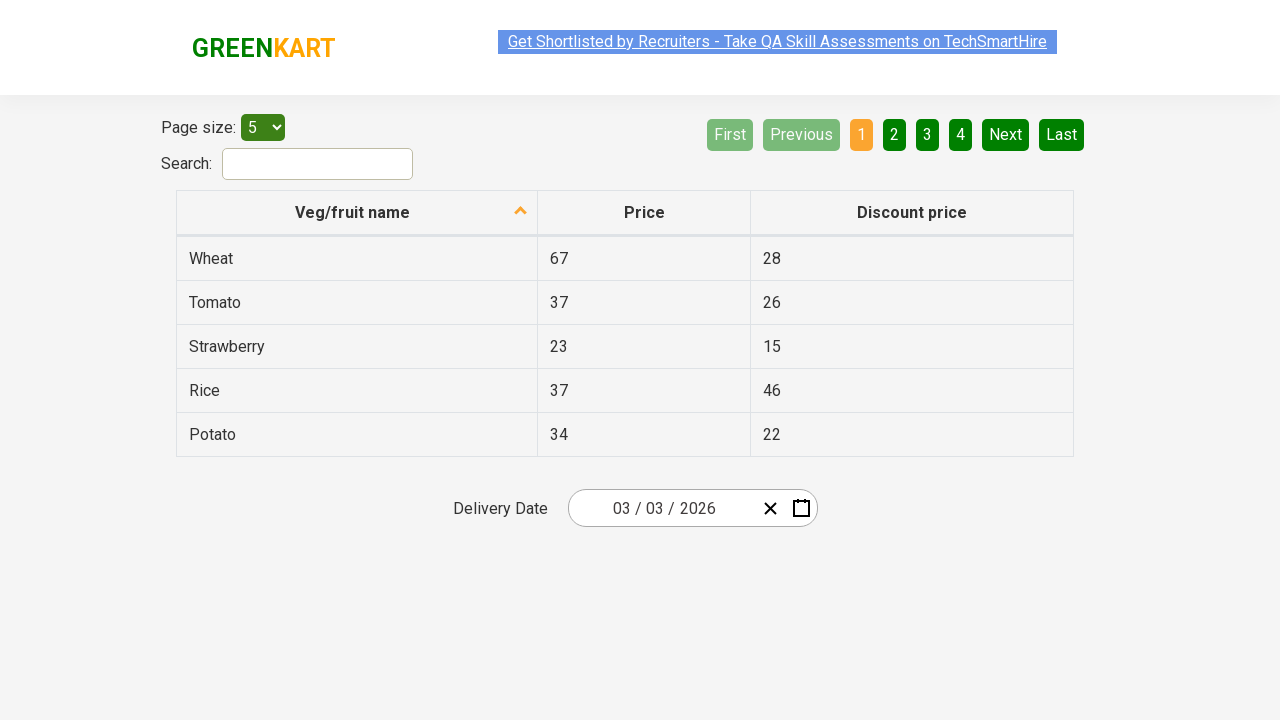

Clicked first column header to sort items at (357, 213) on xpath=//tr/th[1]
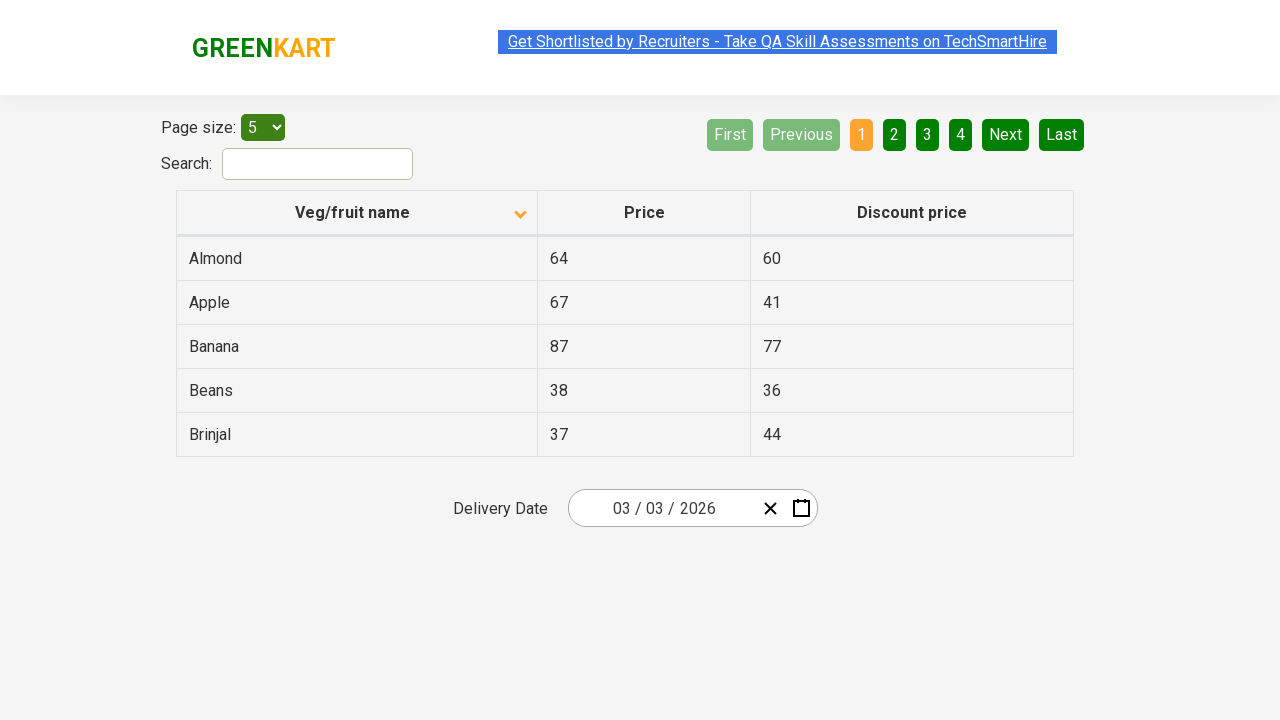

Table updated after sorting
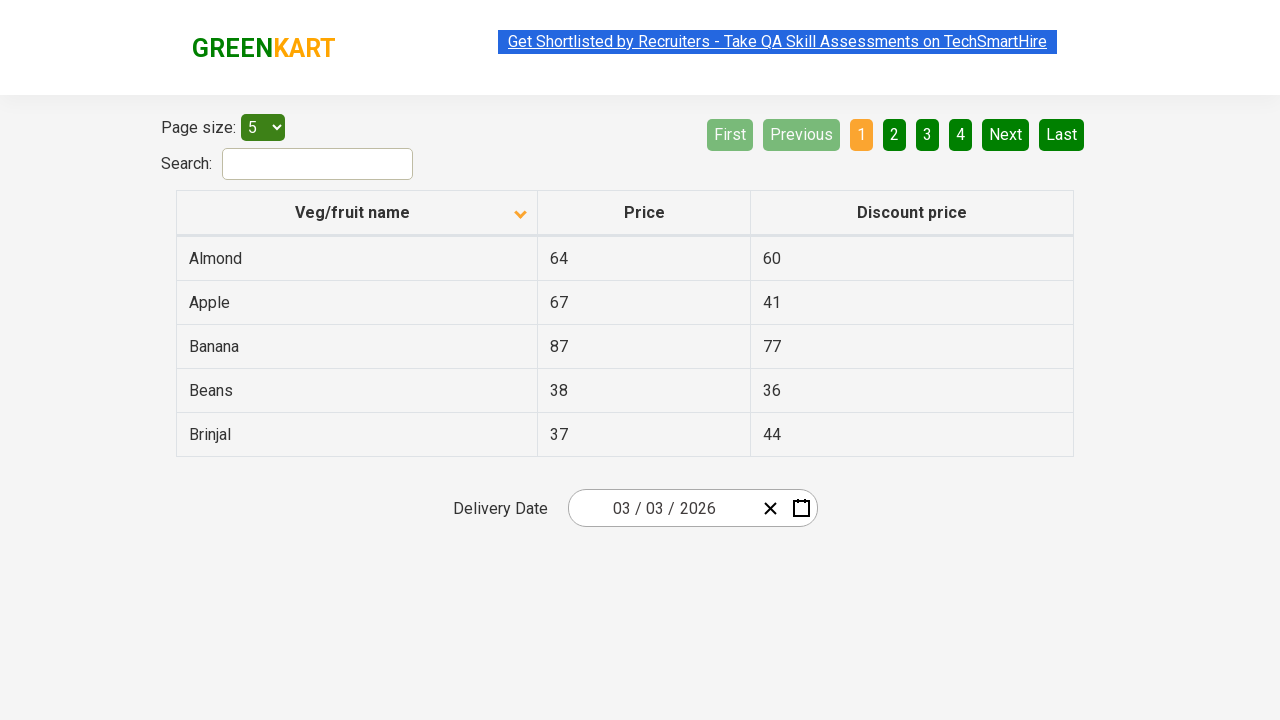

Retrieved 5 items from first column
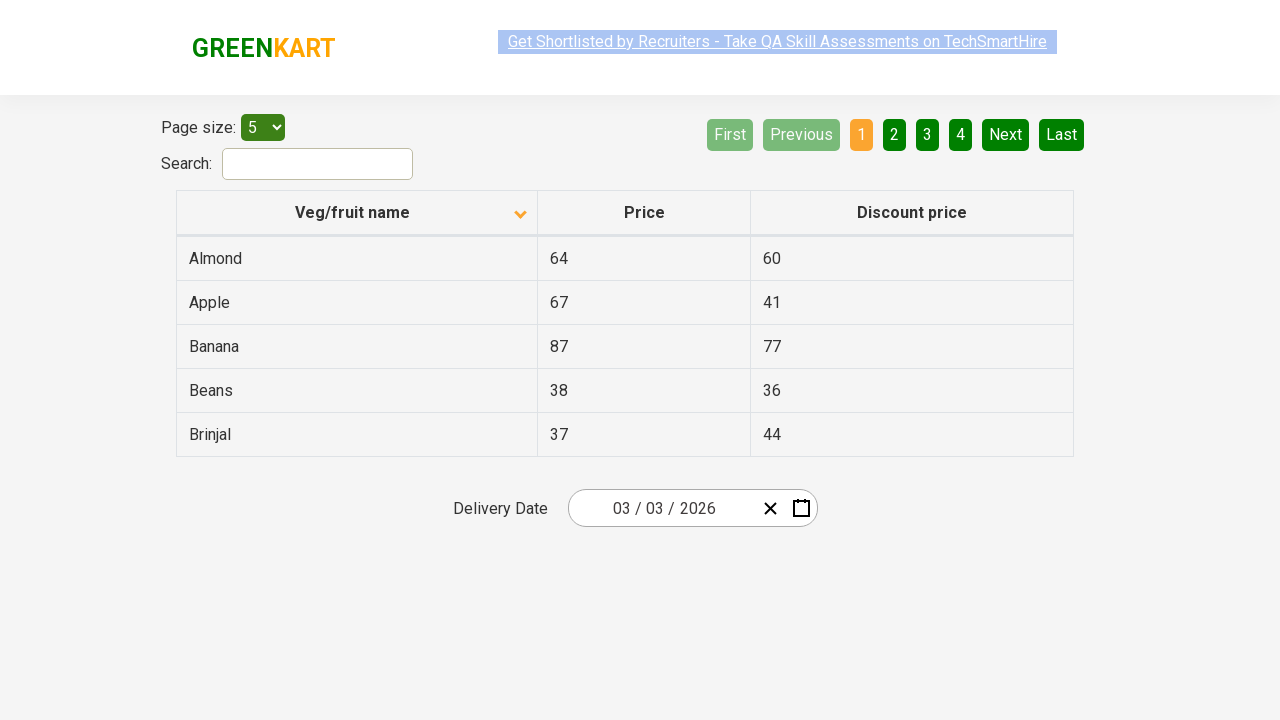

Verified column items are sorted alphabetically
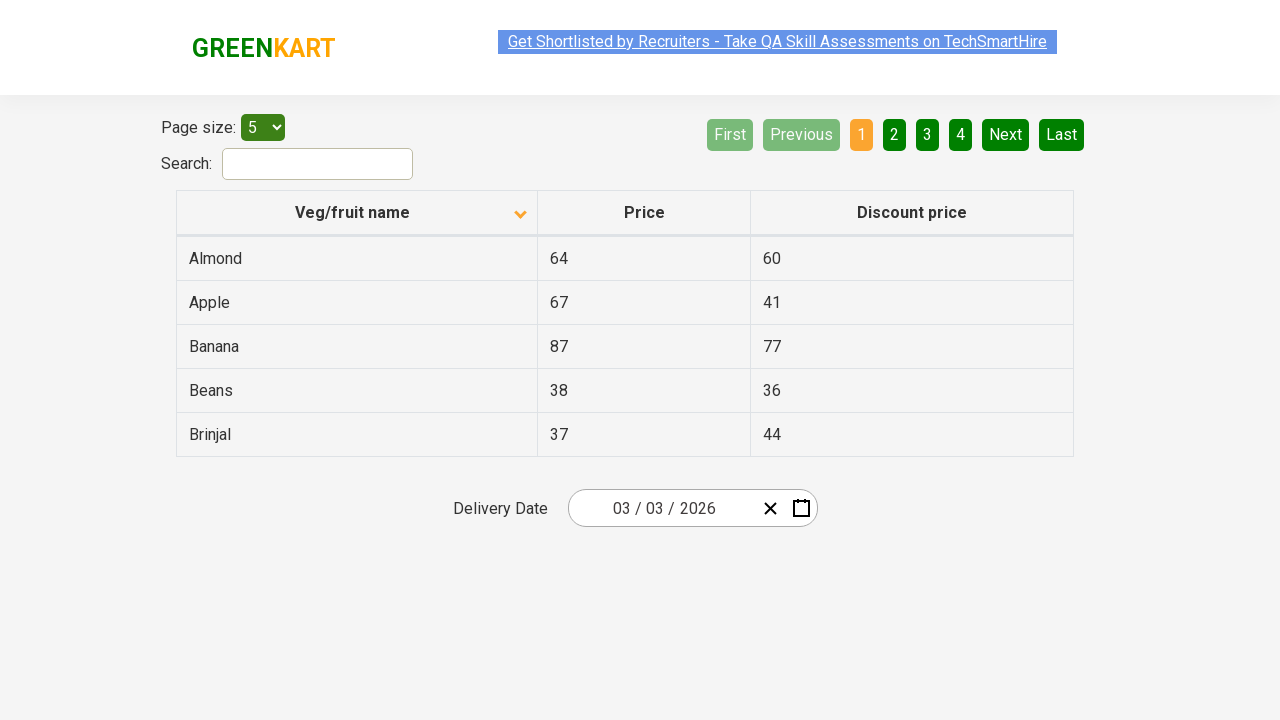

Navigated to next page (page 2) to search for Rice at (1006, 134) on [aria-label='Next']
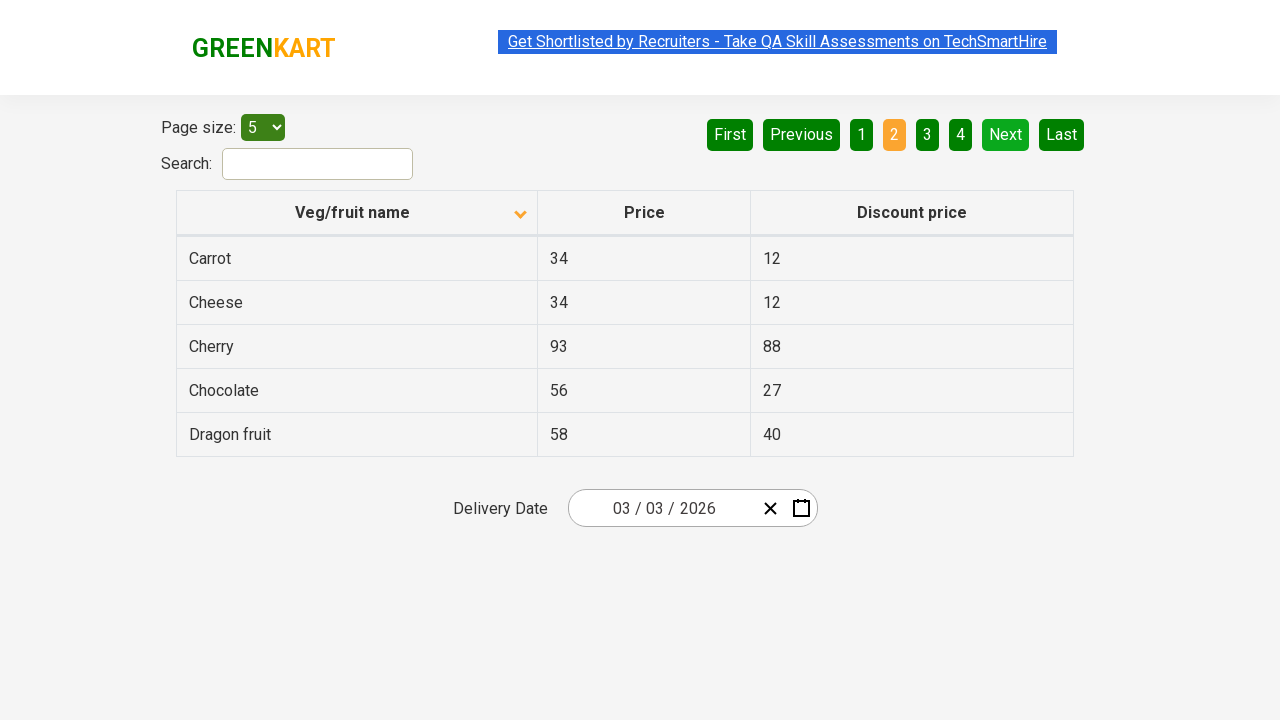

Waited for page content to load
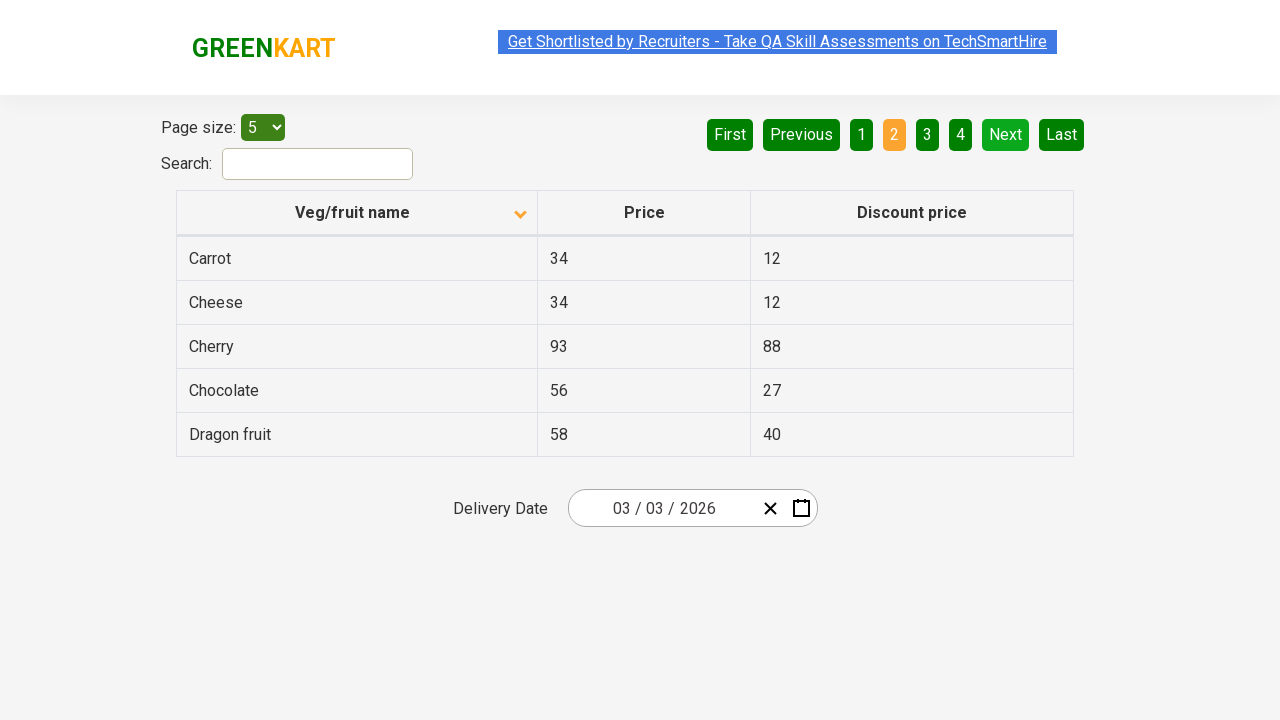

Navigated to next page (page 3) to search for Rice at (1006, 134) on [aria-label='Next']
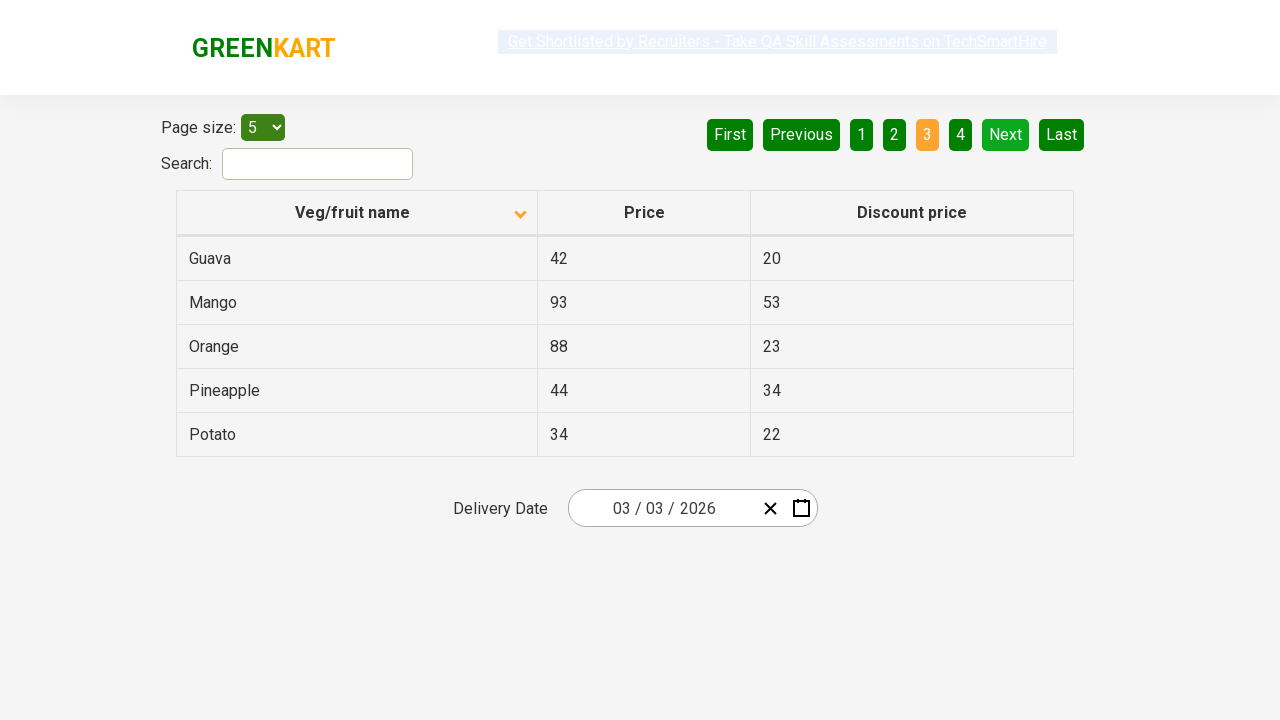

Waited for page content to load
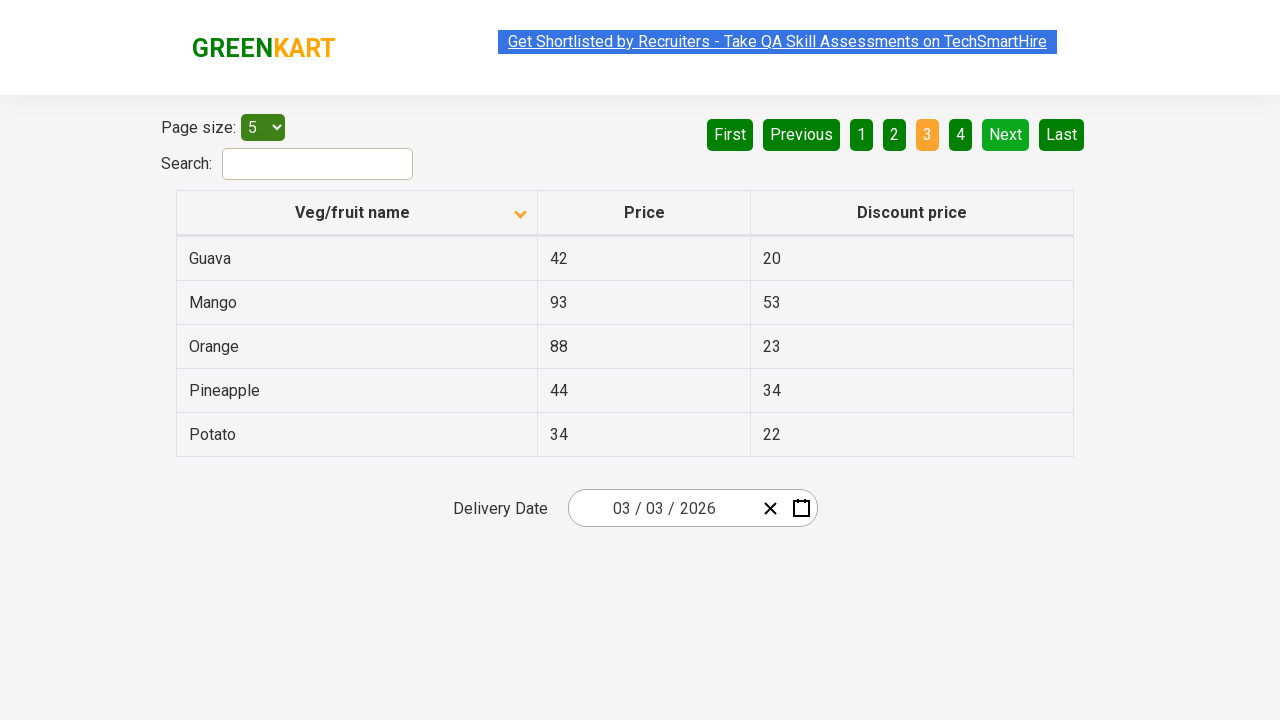

Navigated to next page (page 4) to search for Rice at (1006, 134) on [aria-label='Next']
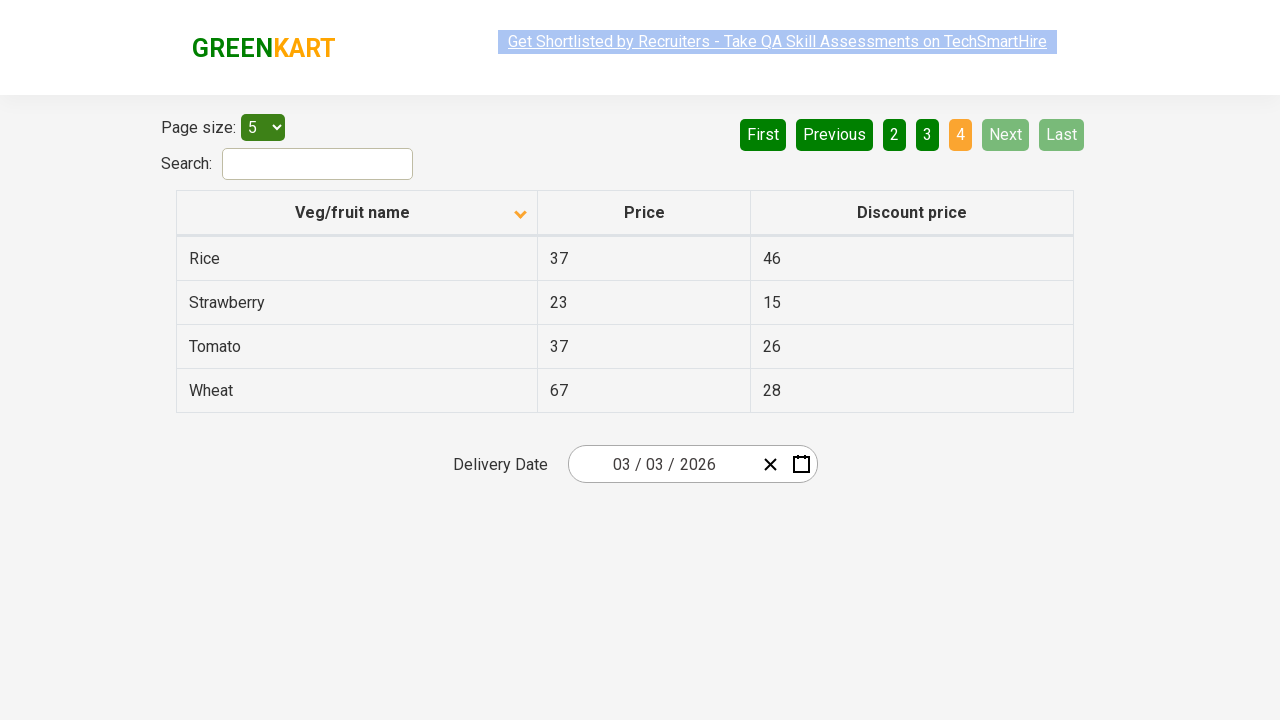

Waited for page content to load
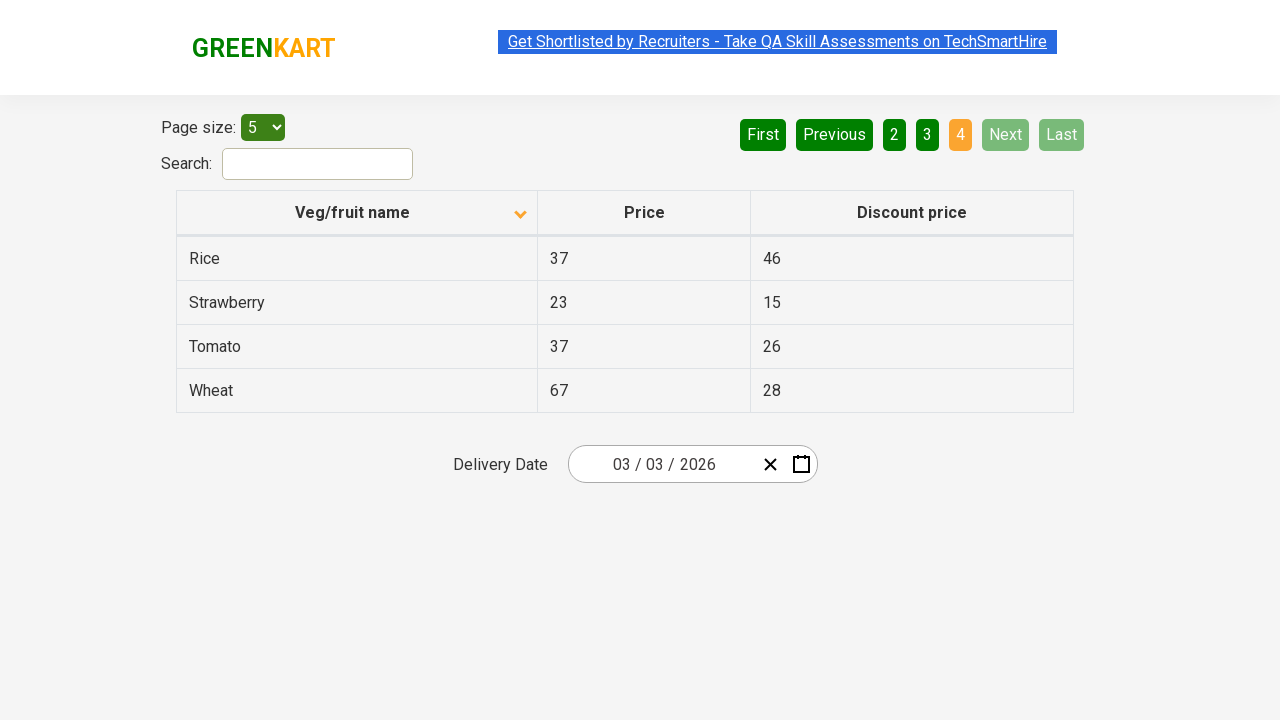

Found item containing 'Rice' on page 4
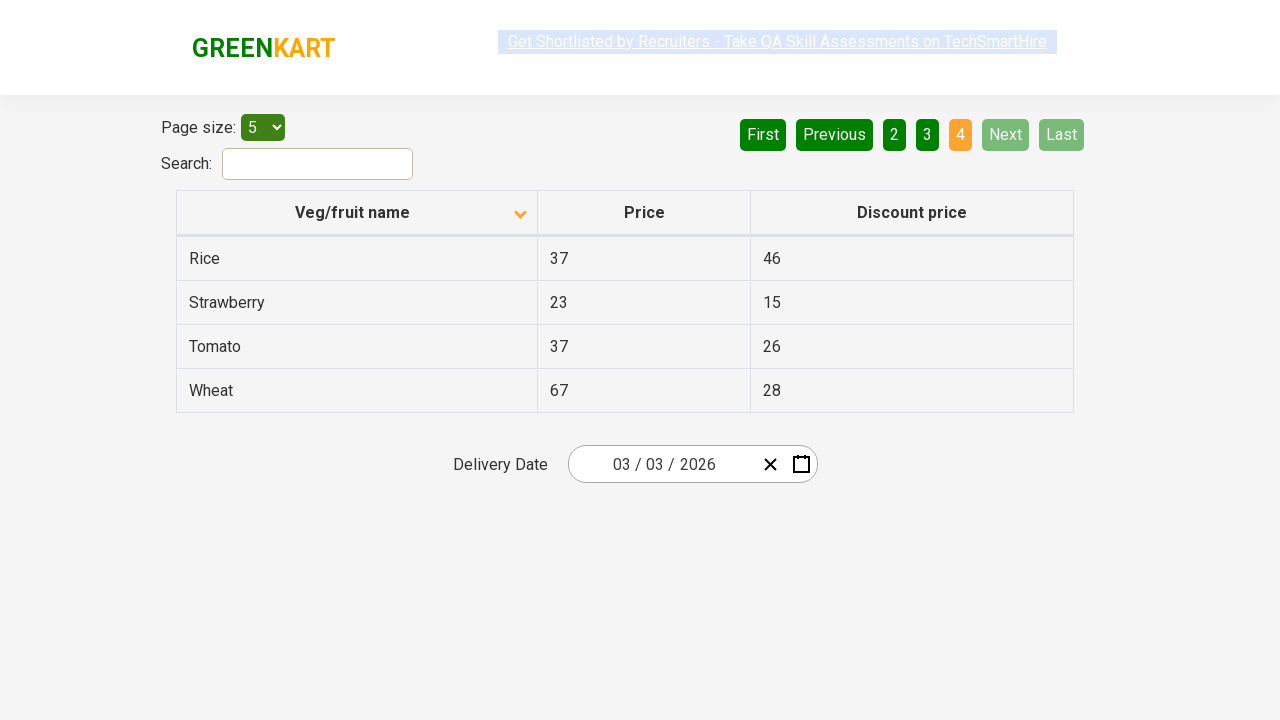

Confirmed that an item containing 'Rice' was successfully found
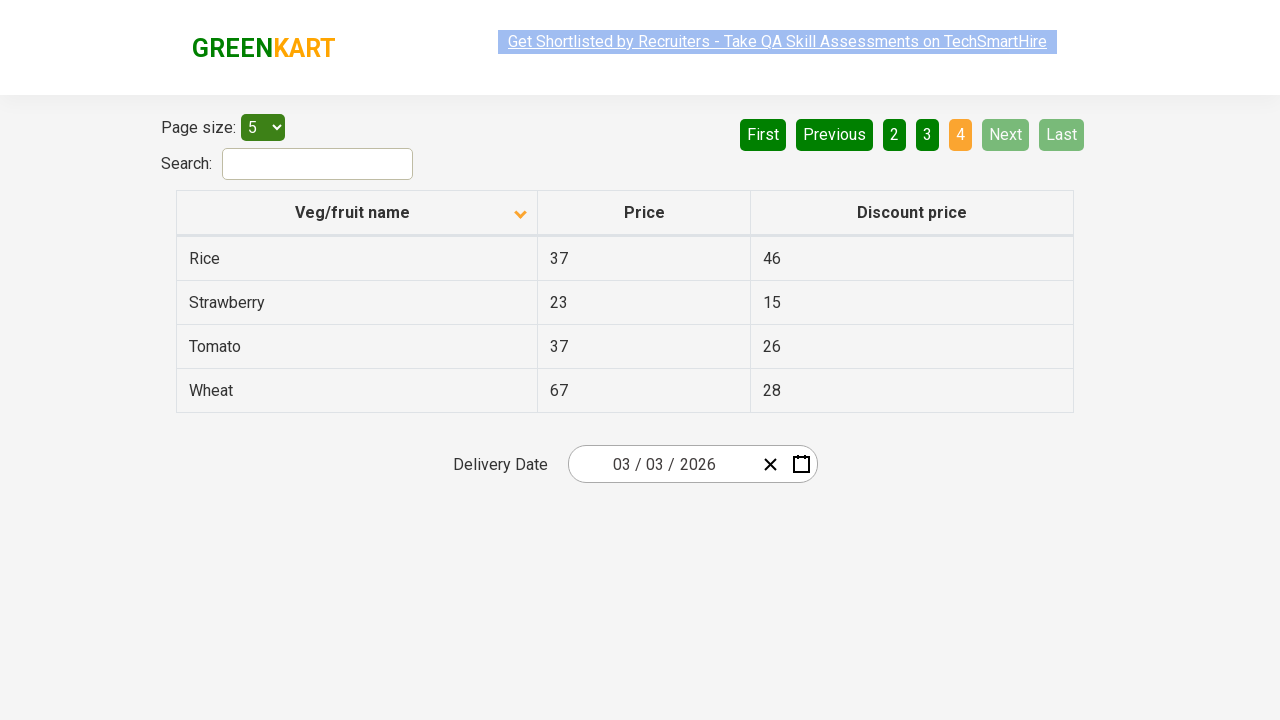

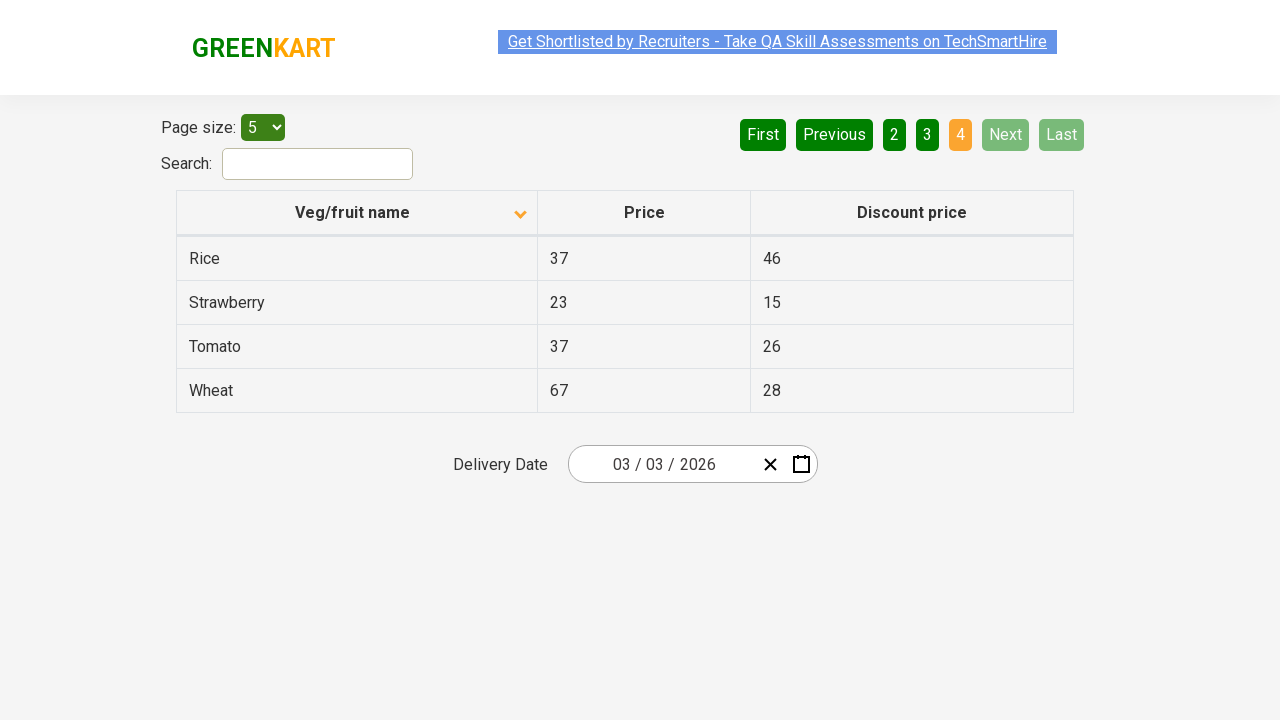